Tests clicking on a simple hyperlink element on the DemoQA links page

Starting URL: https://demoqa.com/links

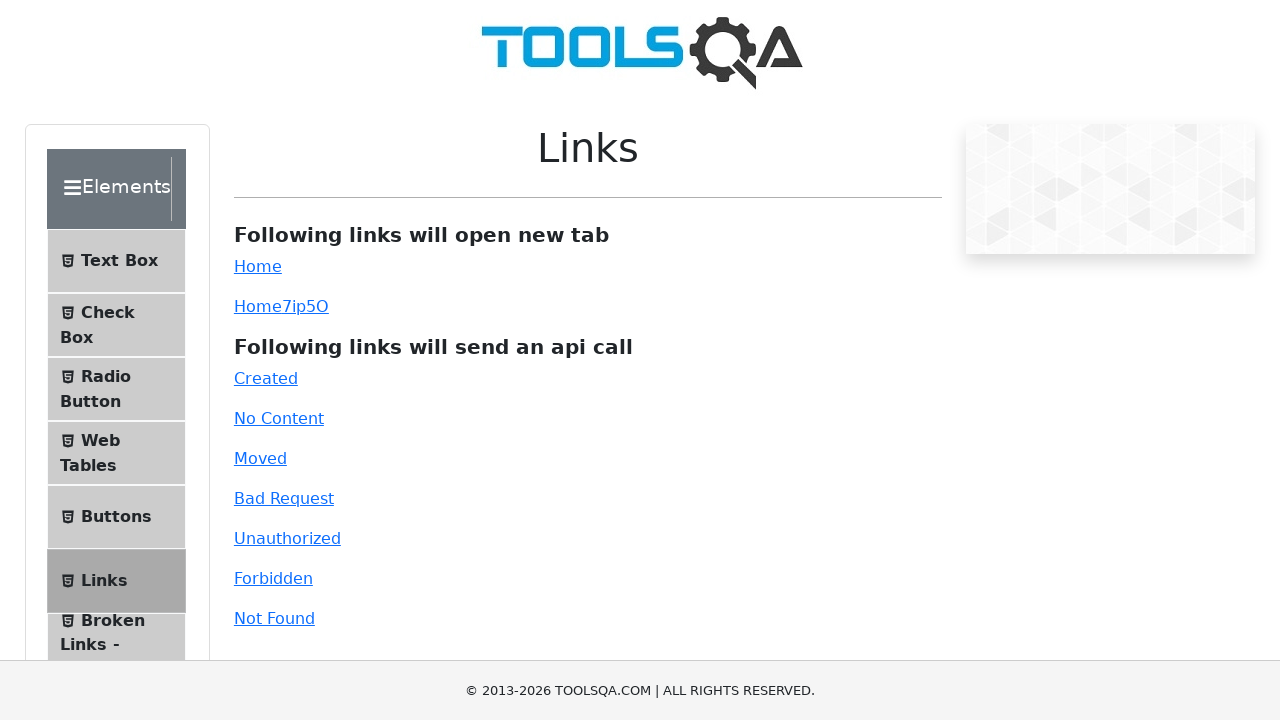

Navigated to DemoQA links page
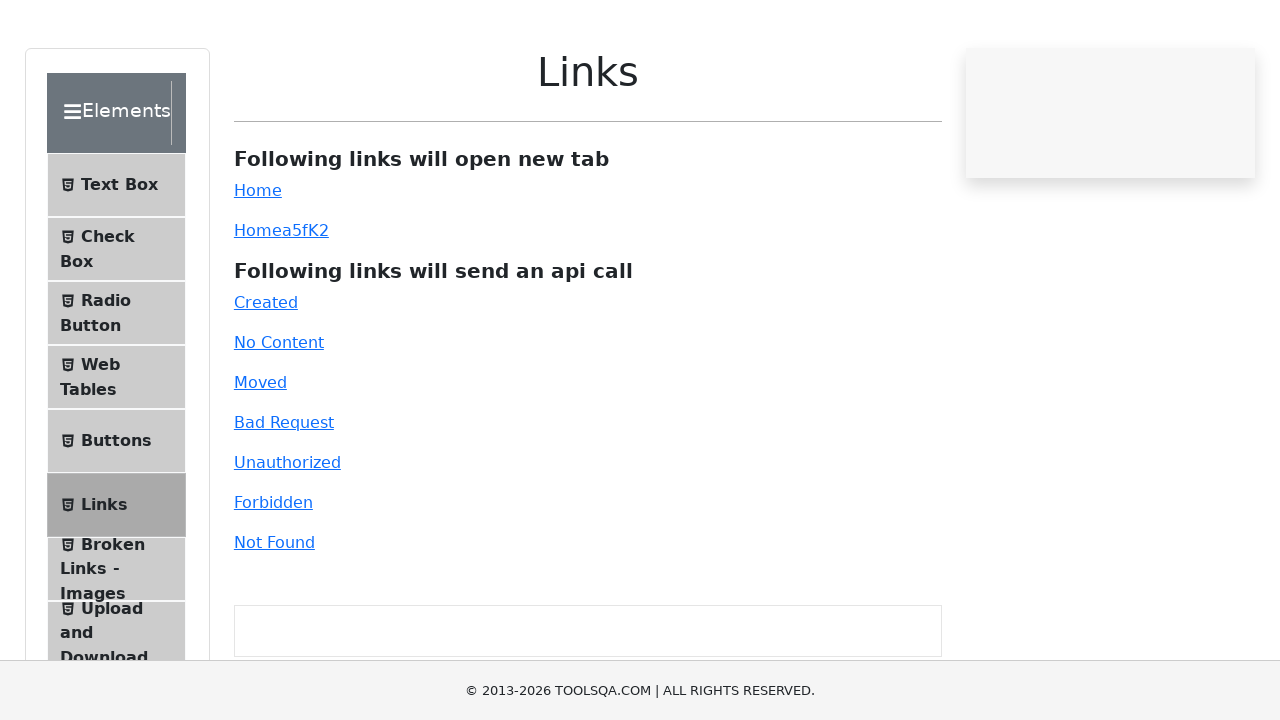

Clicked on simple hyperlink element at (258, 266) on #simpleLink
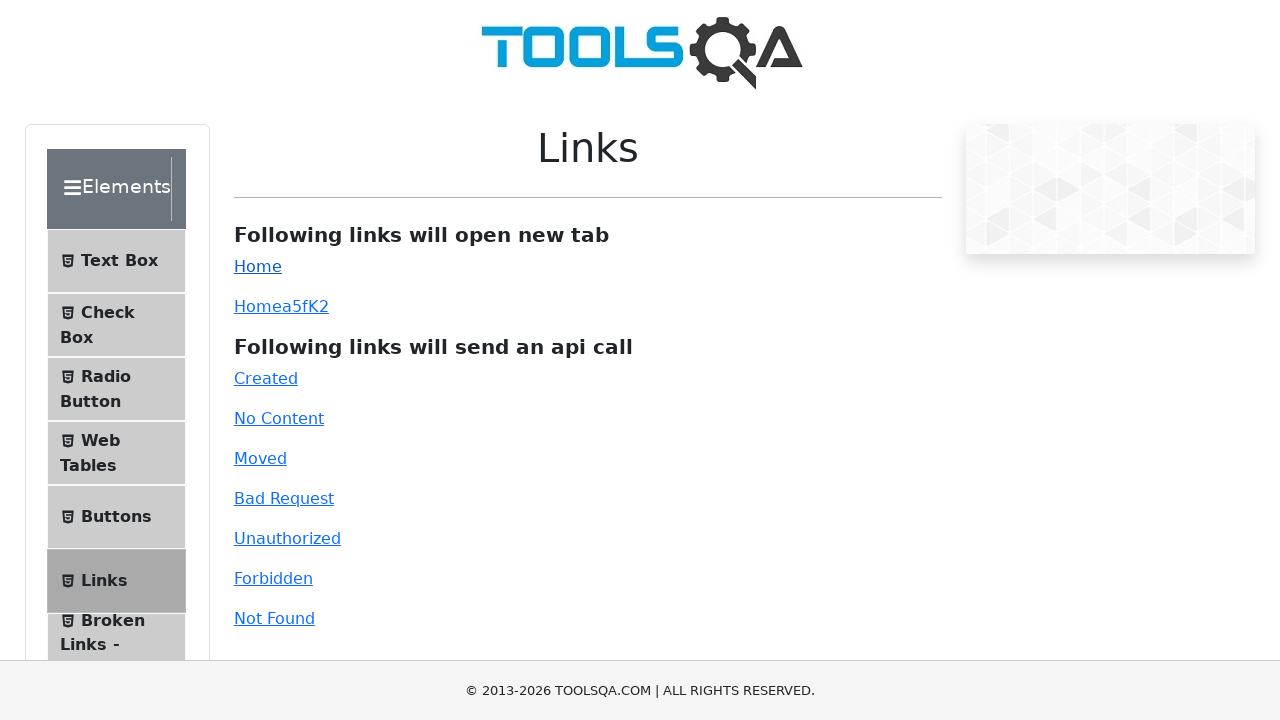

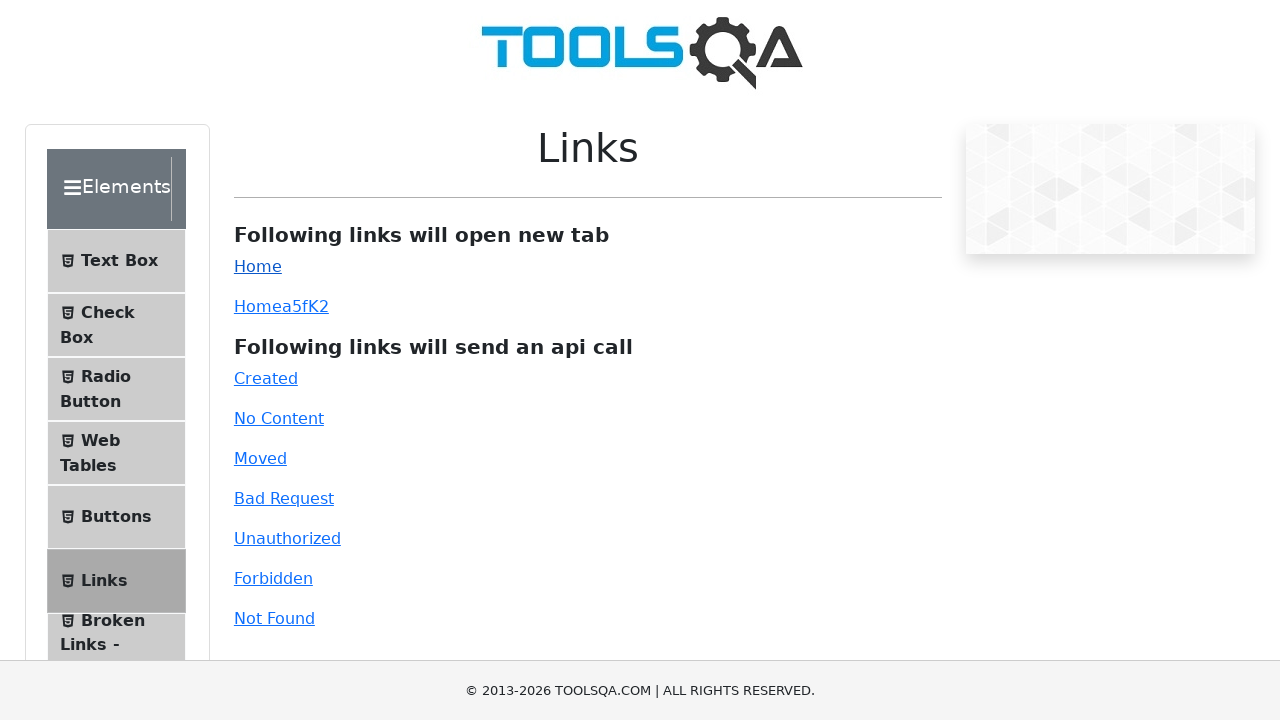